Tests JavaScript alert handling by clicking a button to trigger an alert, validating the alert text, accepting it, and verifying the result message.

Starting URL: http://the-internet.herokuapp.com/

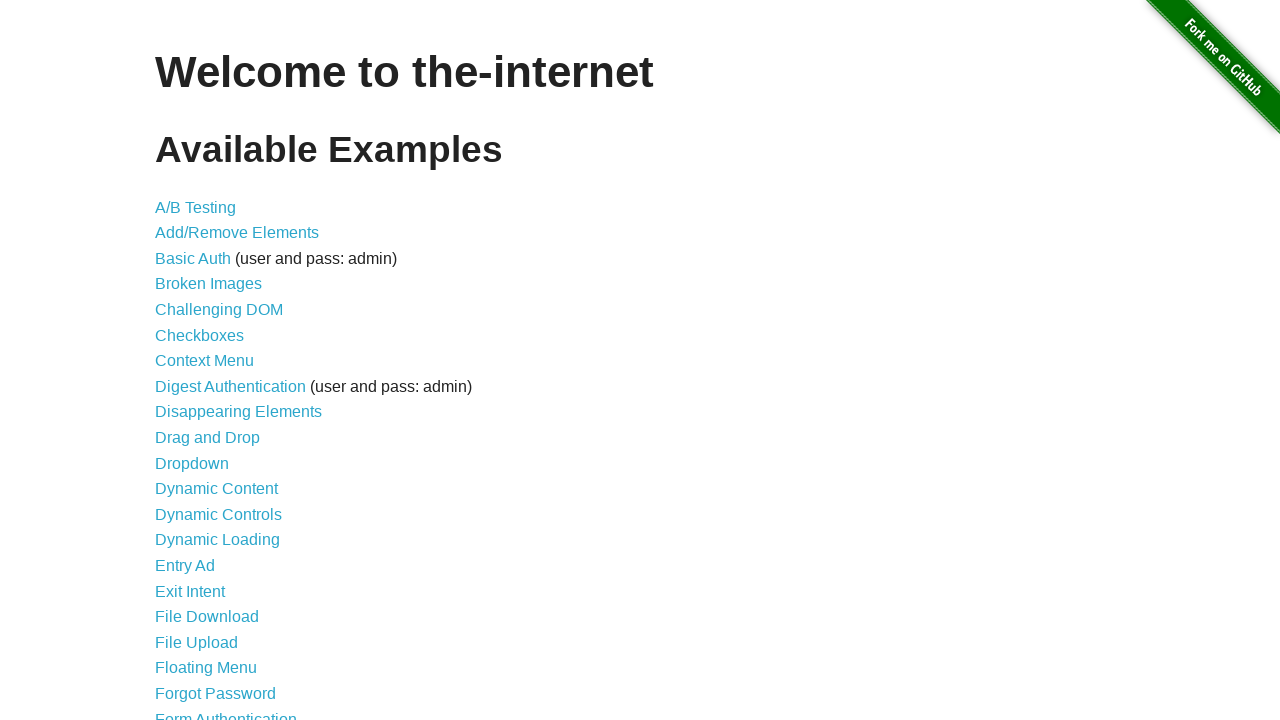

Clicked on 'JavaScript Alerts' link at (214, 361) on a:has-text('JavaScript Alerts')
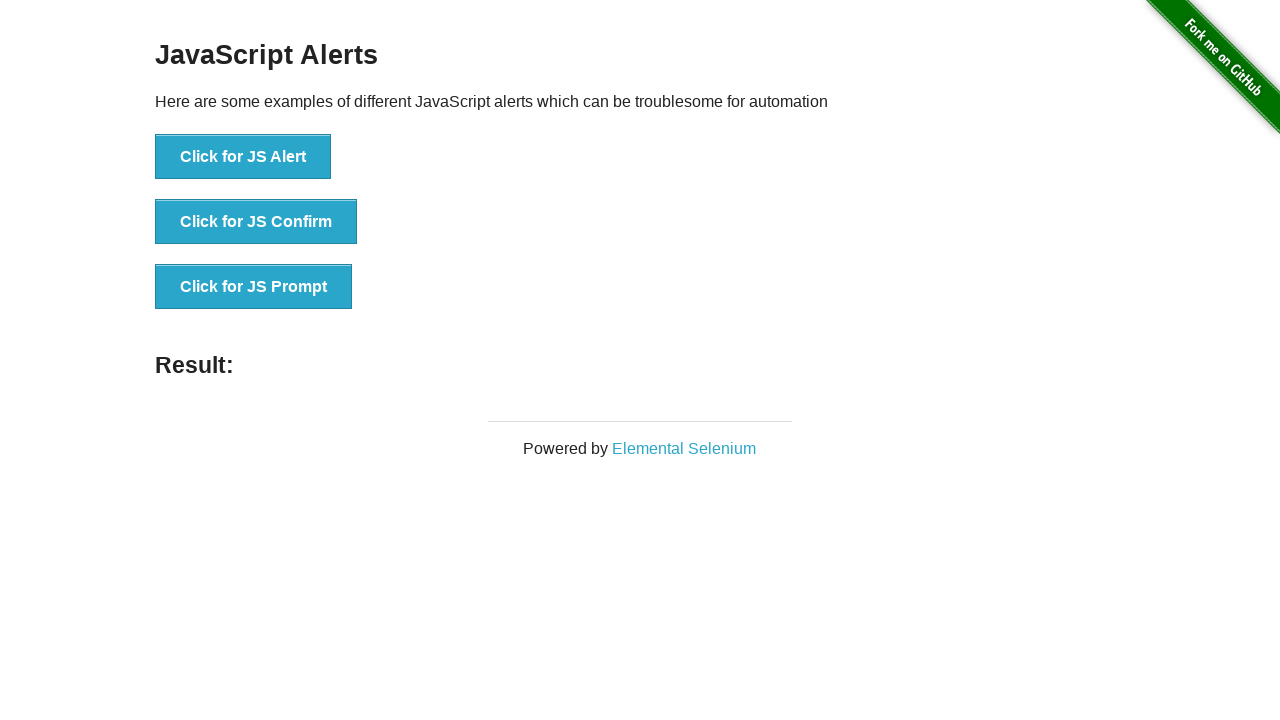

Clicked on 'Click for JS Alert' button to trigger alert at (243, 157) on button:has-text('Click for JS Alert')
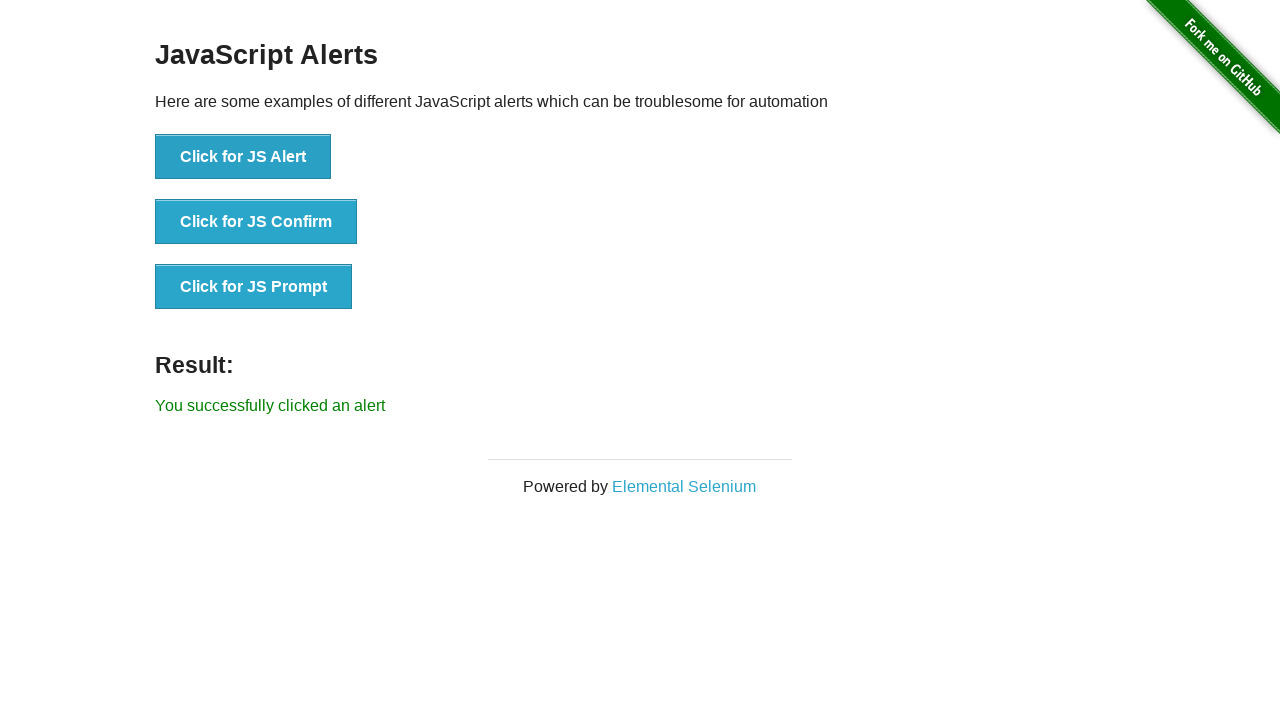

Set up dialog handler to accept alert
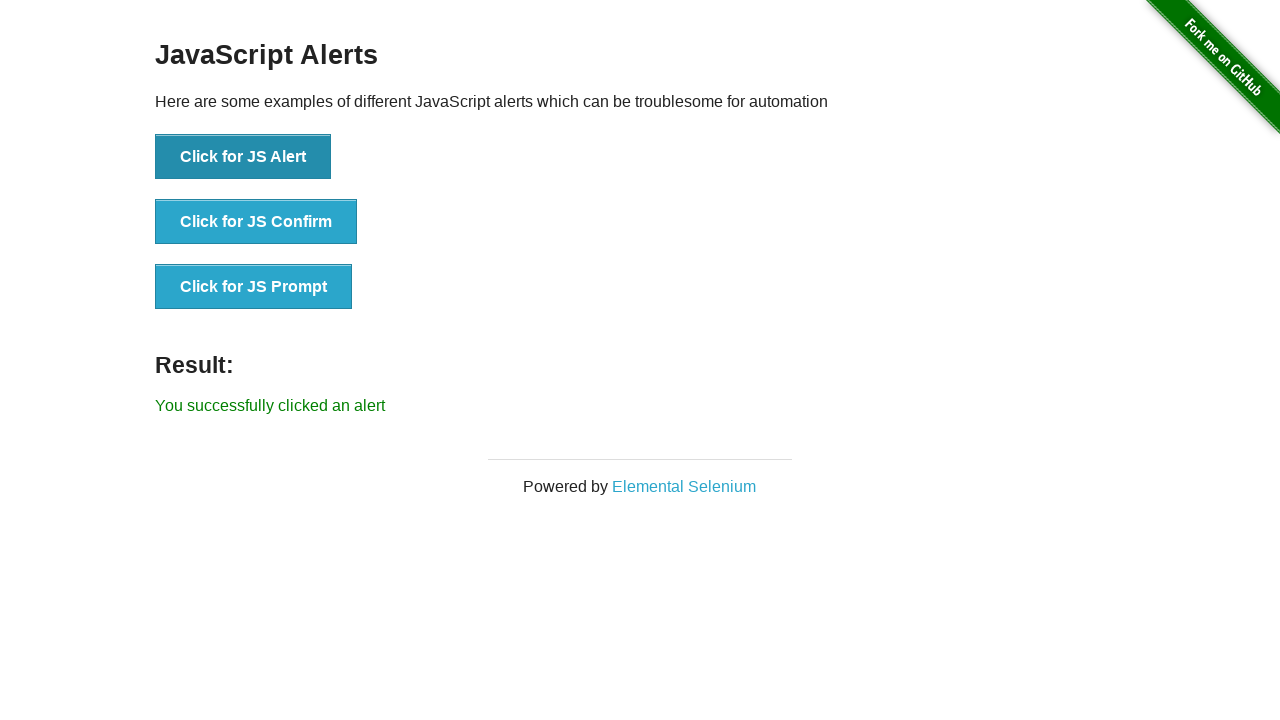

Result message element loaded after accepting alert
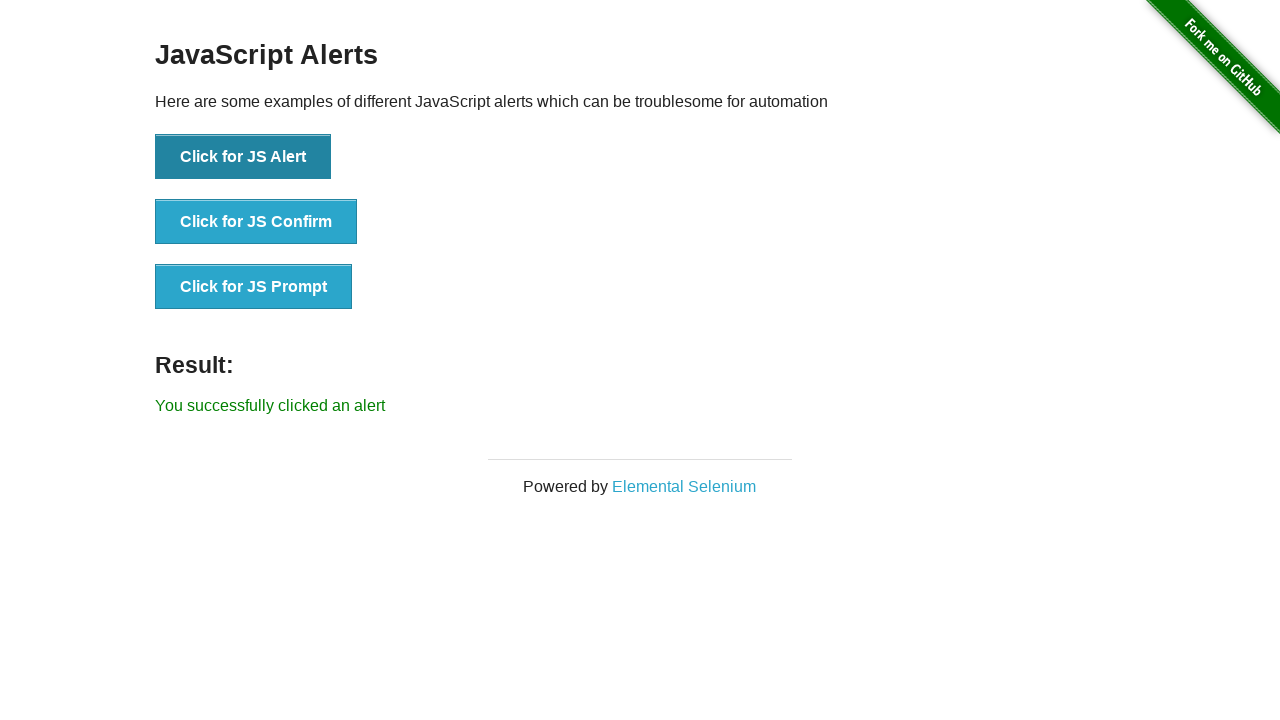

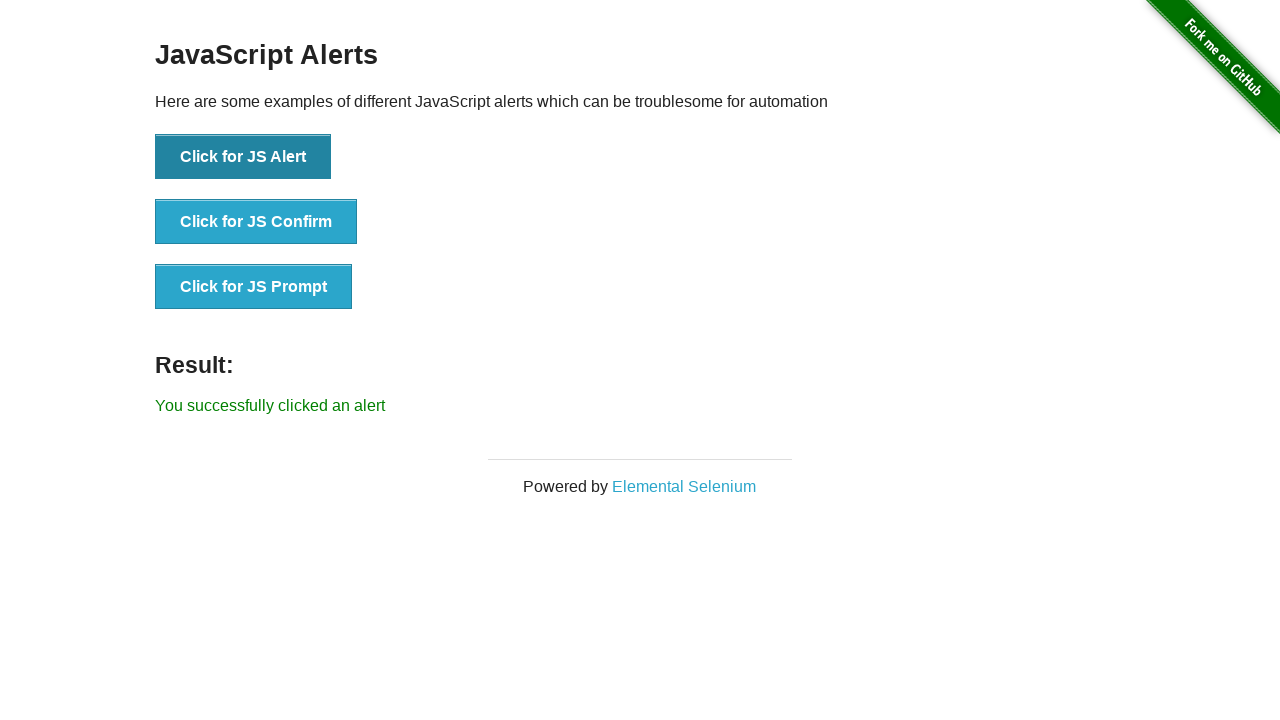